Navigates to Calley Teams features page and maximizes the browser window to view the page content

Starting URL: https://www.getcalley.com/calley-teams-features/

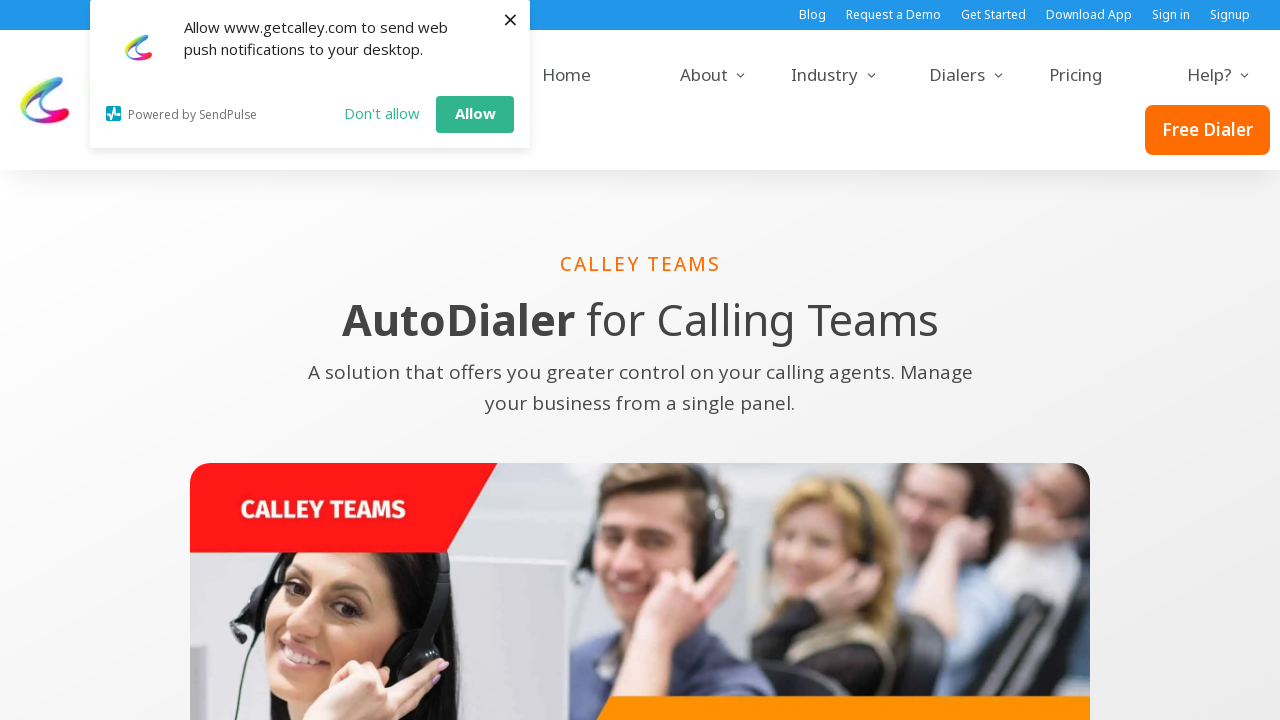

Set viewport size to 1920x1080 to maximize browser window
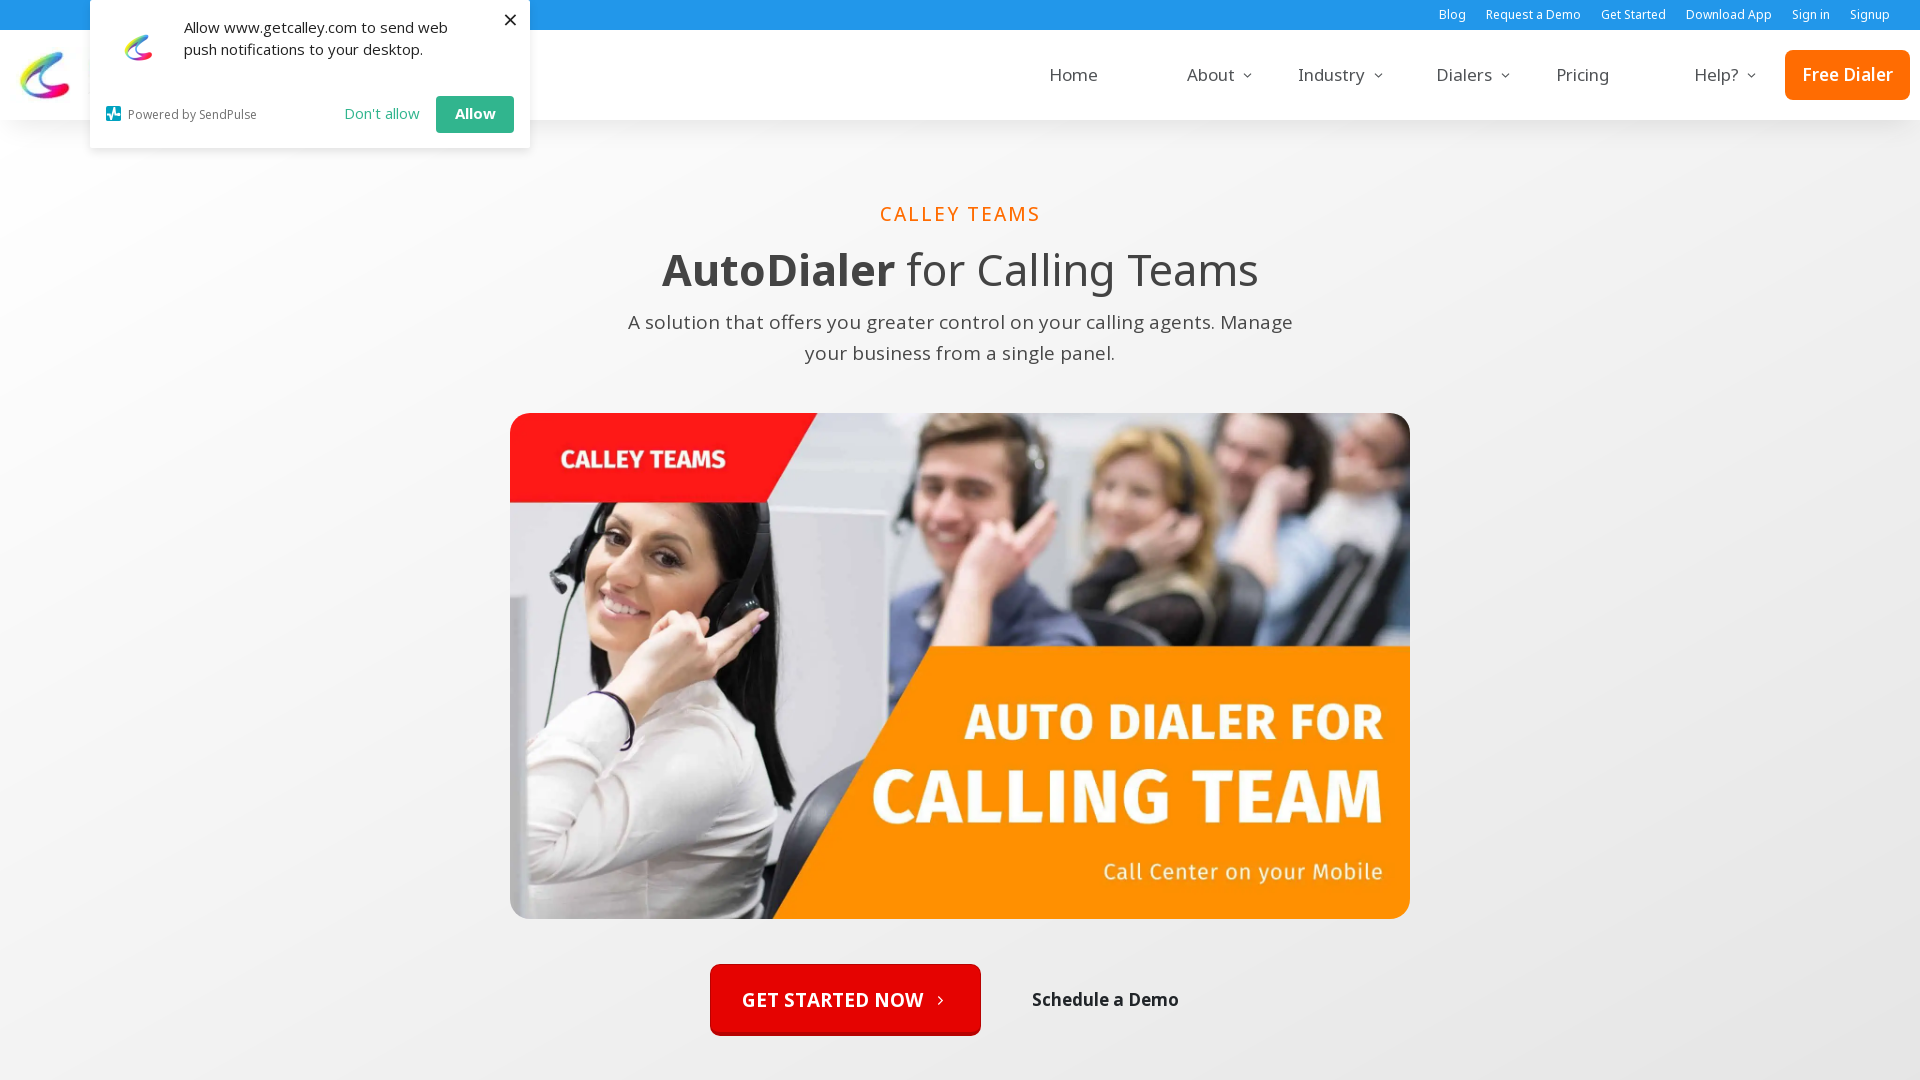

Calley Teams features page fully loaded (networkidle state reached)
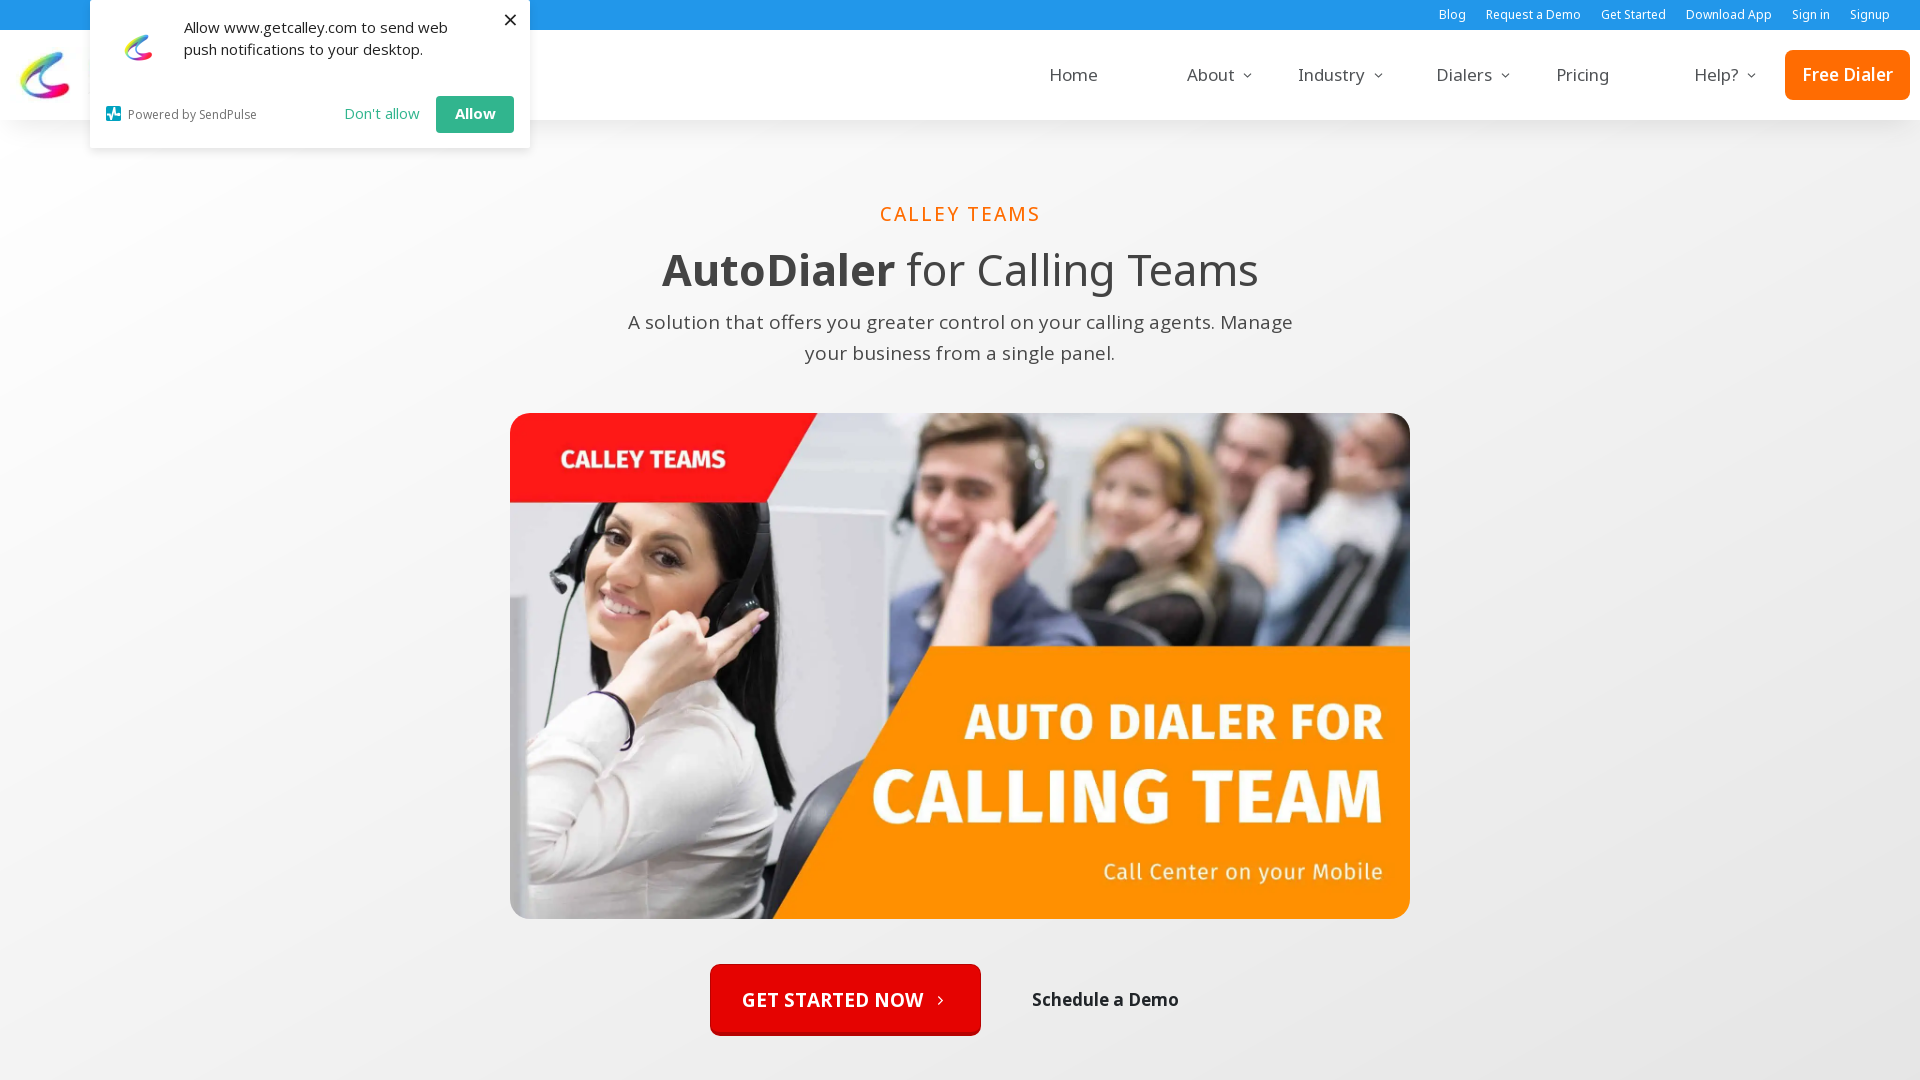

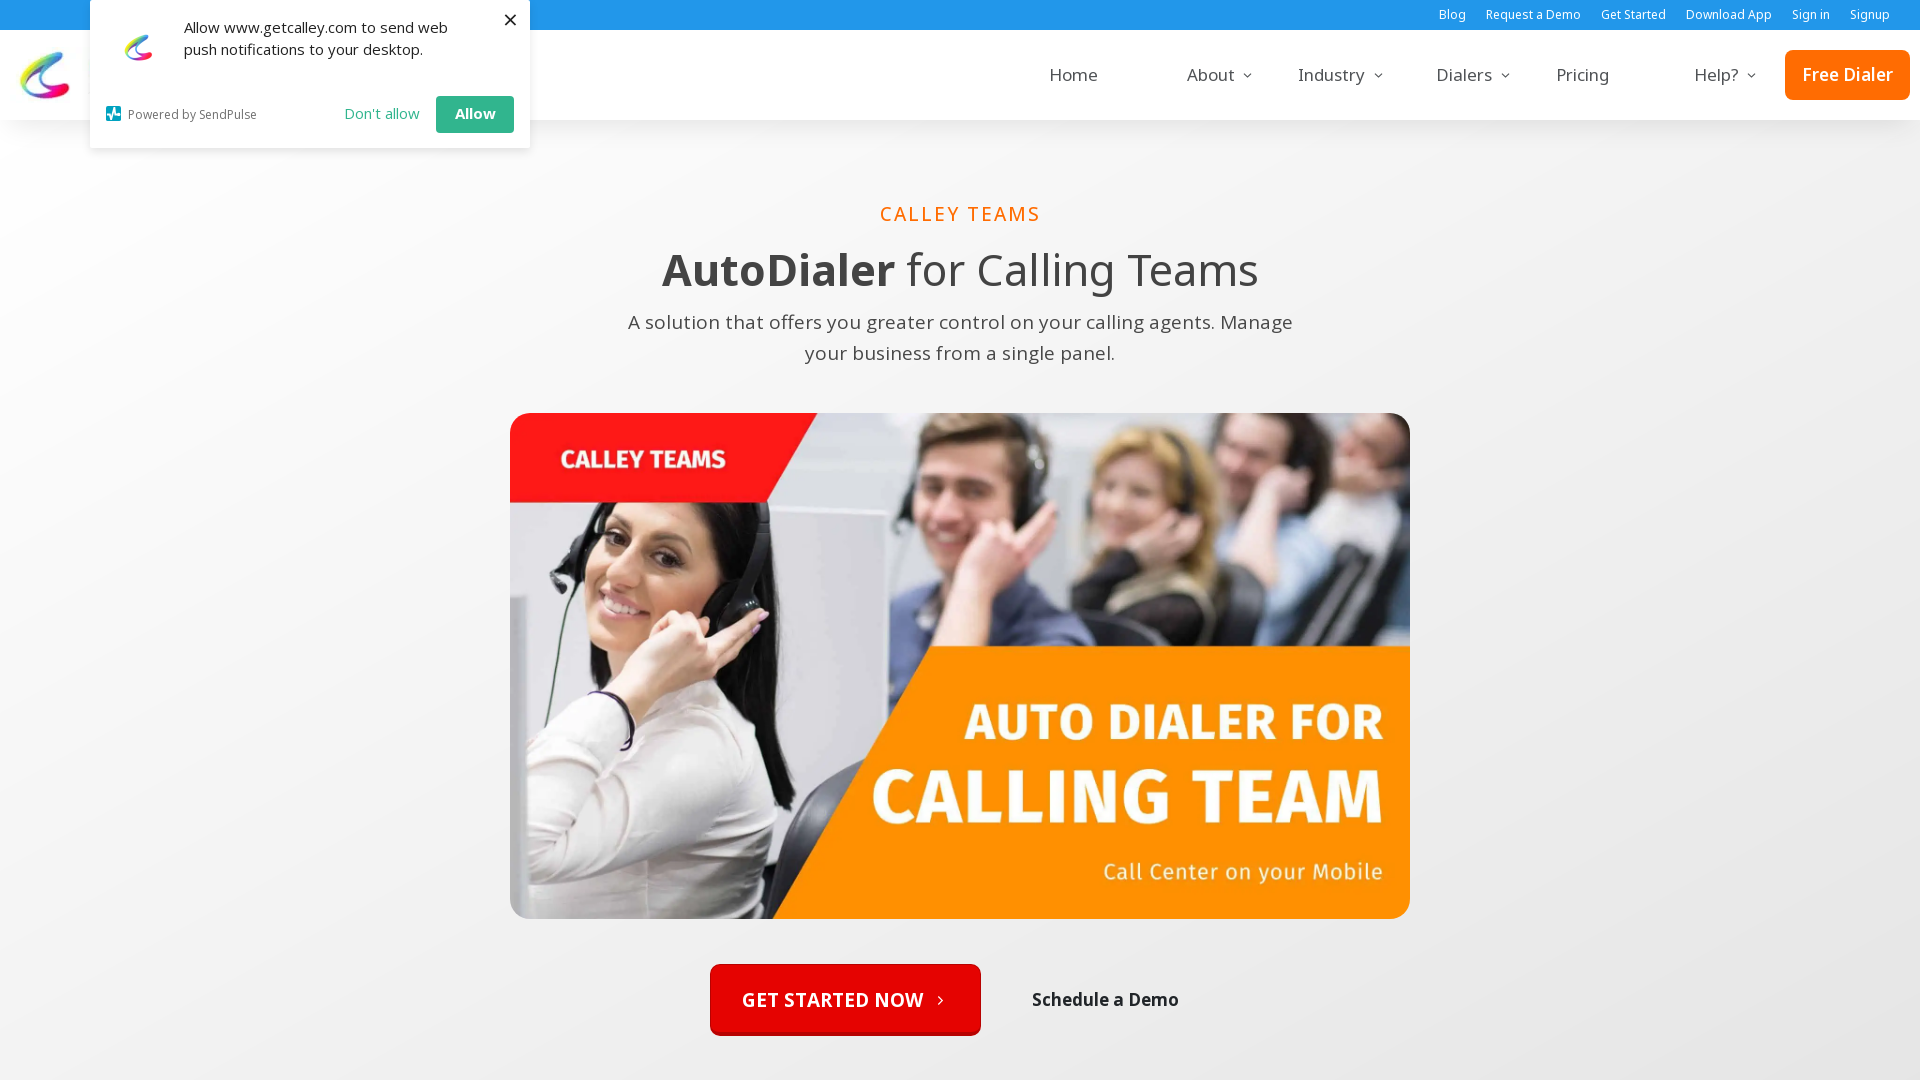